Tests browser window handling by opening new tabs and windows, switching between them, and verifying content in each window

Starting URL: https://demoqa.com/browser-windows

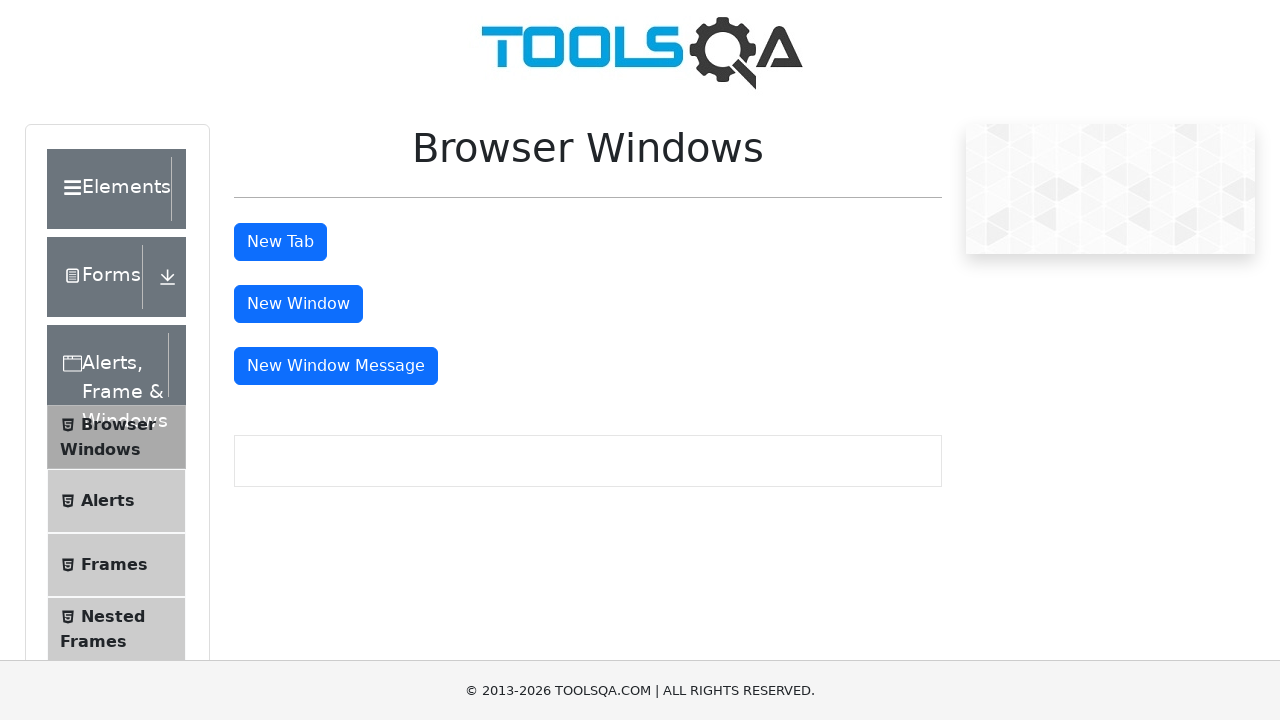

Clicked tab button to open a new tab at (280, 242) on #tabButton
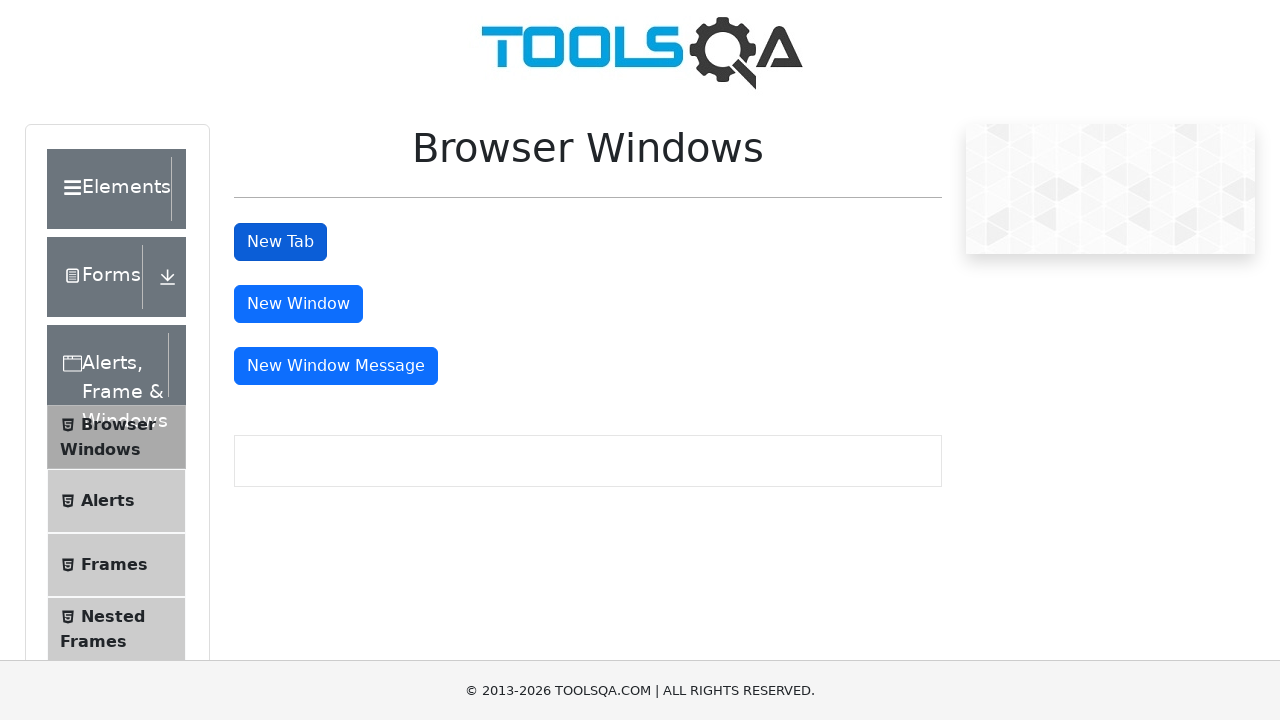

Clicked window button to open a new window at (298, 304) on #windowButton
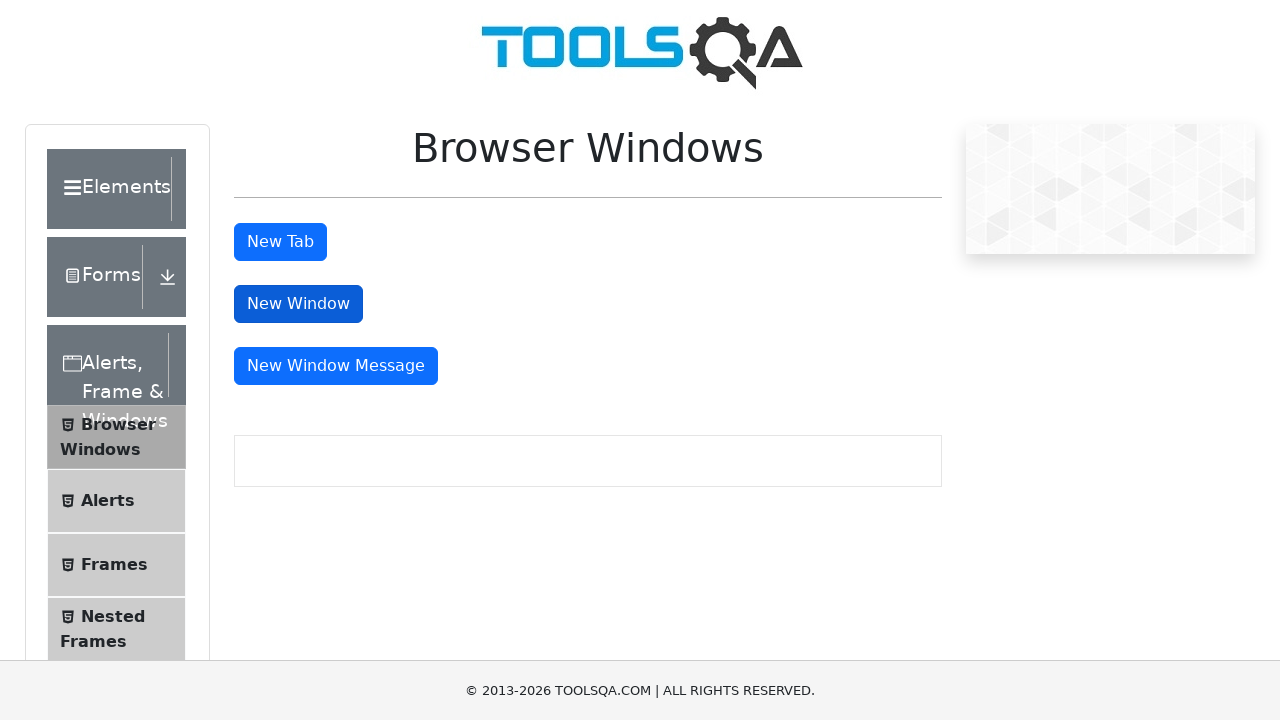

Retrieved all open pages and tabs from context
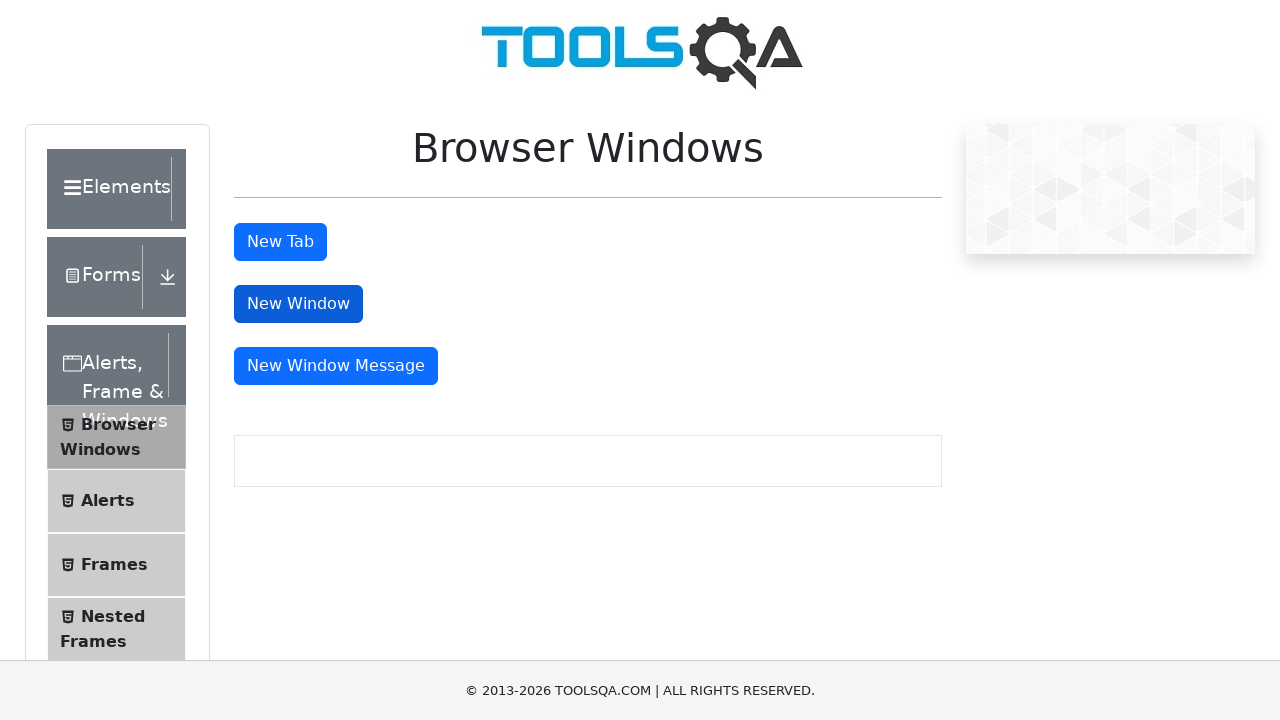

Switched to a new page/window and brought it to front
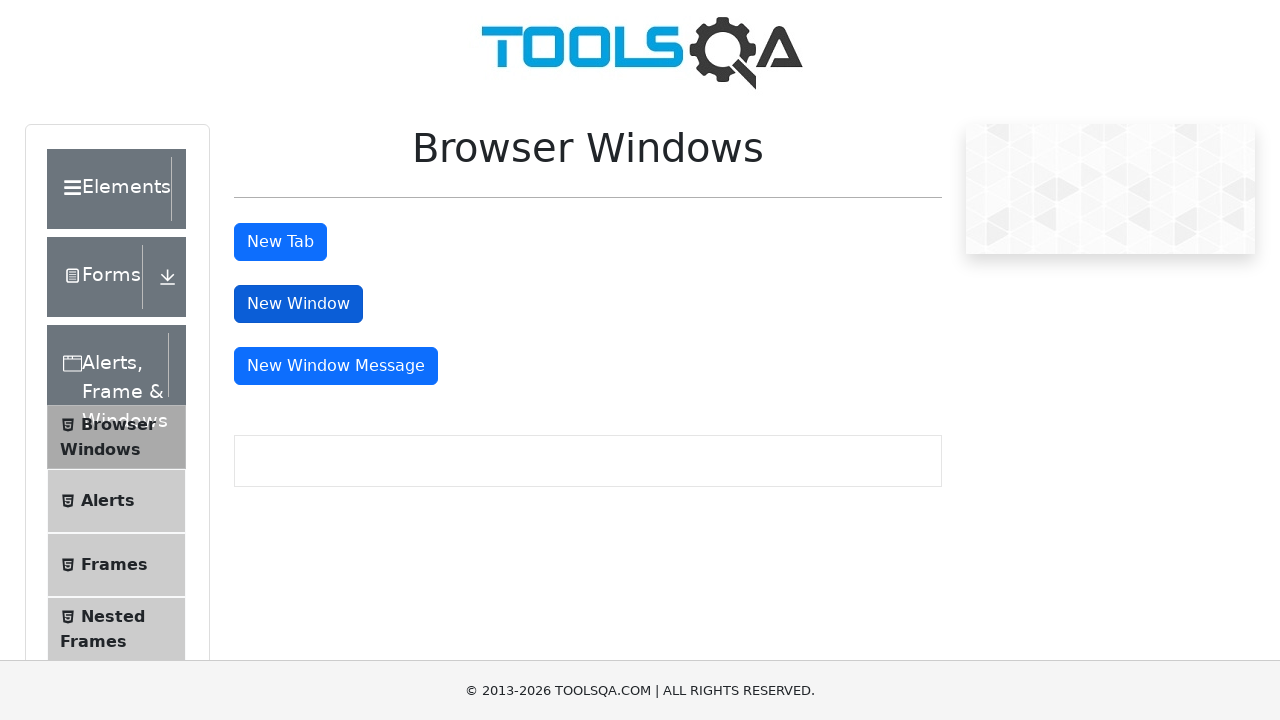

Waited for sample heading element to load in new page
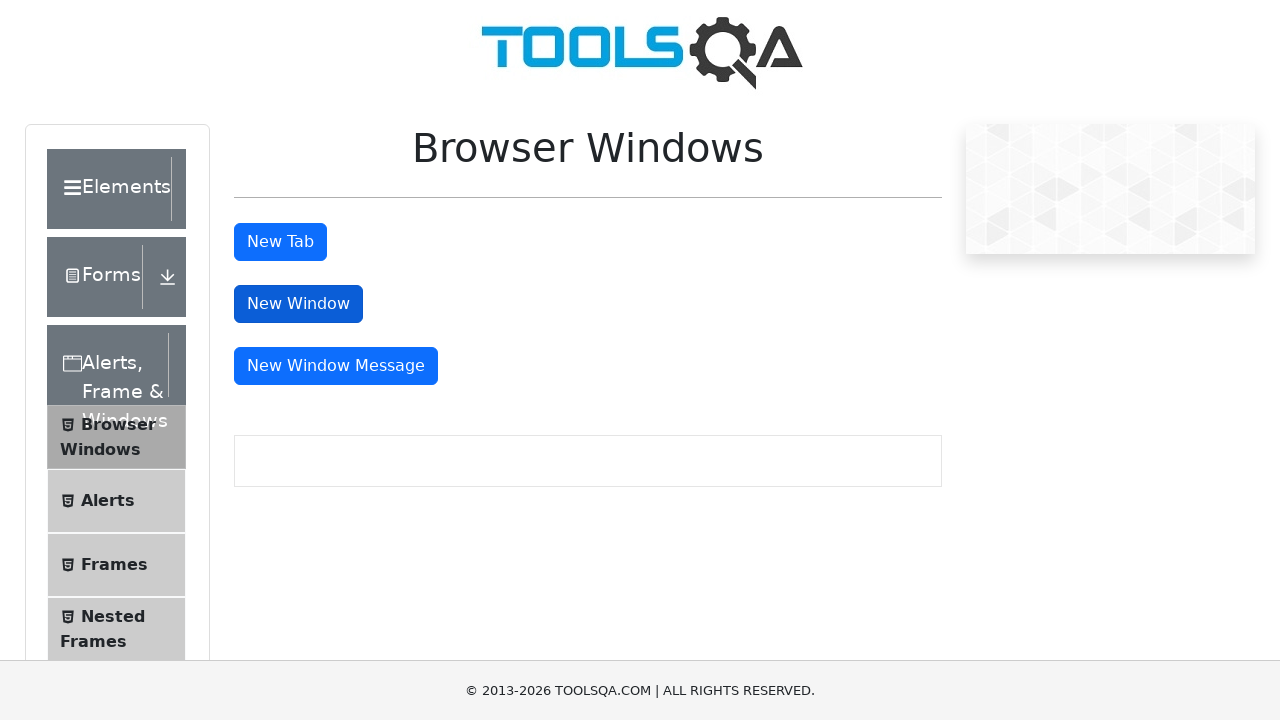

Retrieved heading text: This is a sample page
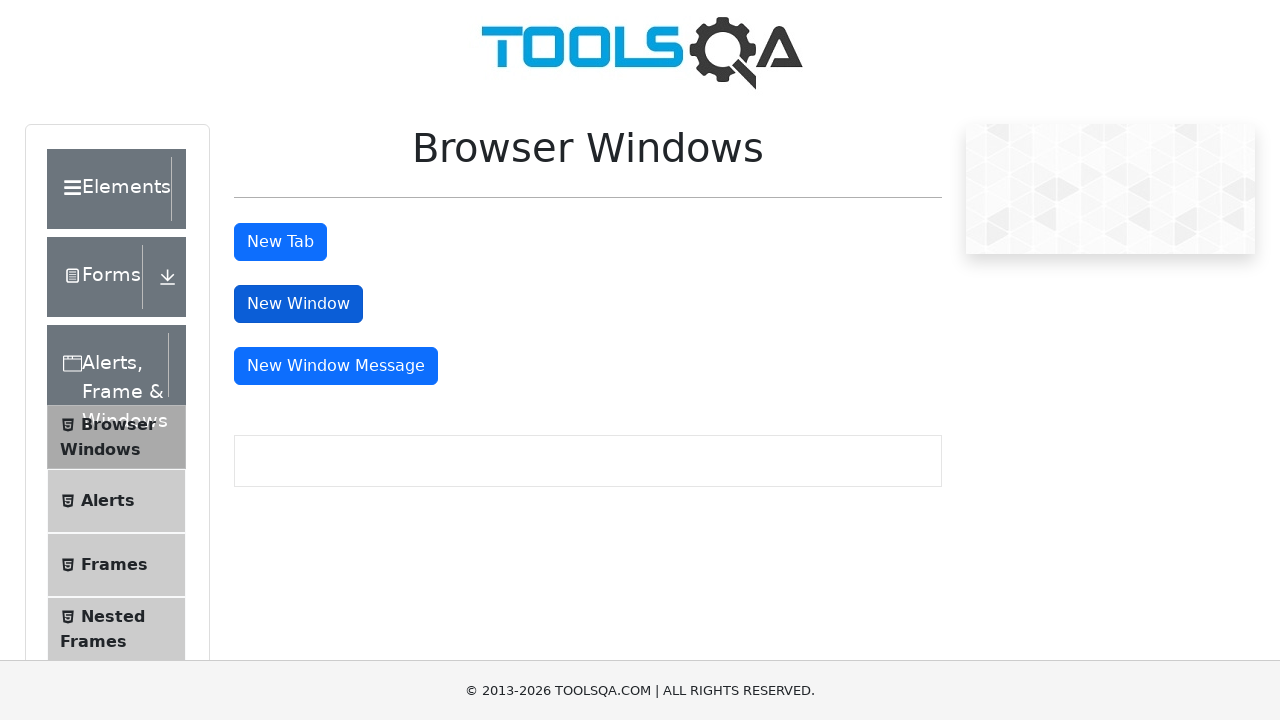

Switched to a new page/window and brought it to front
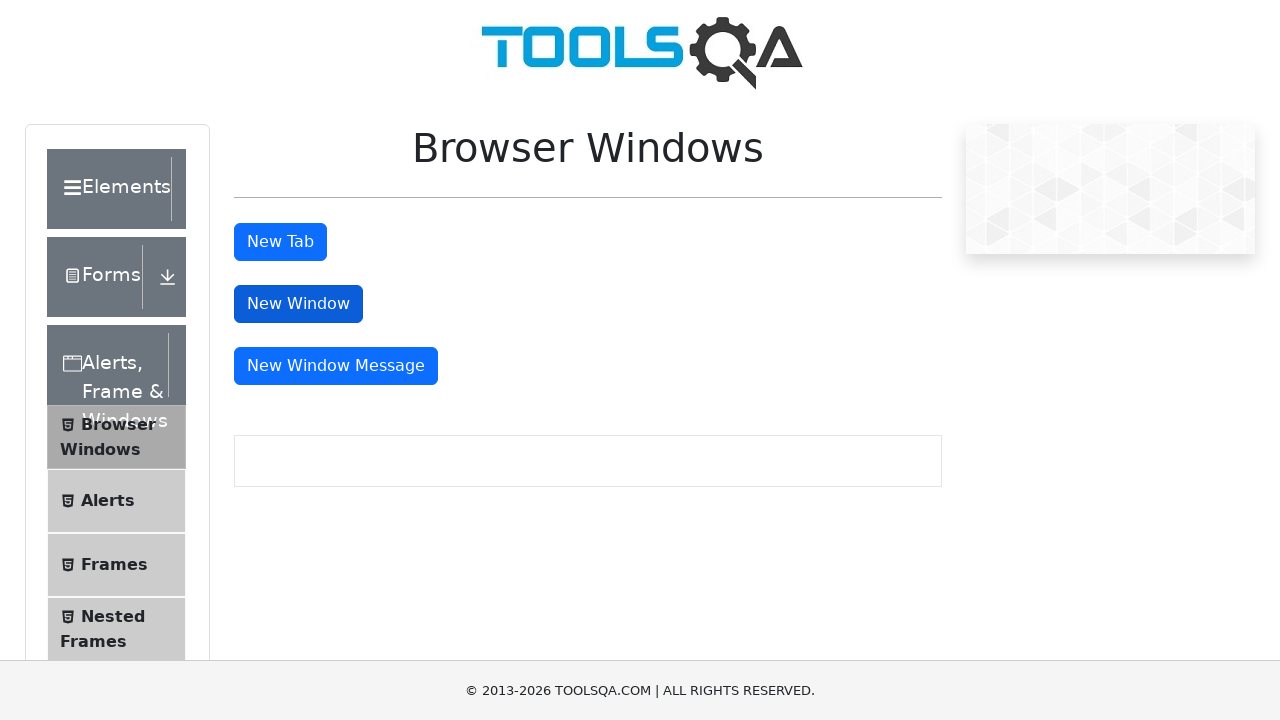

Waited for sample heading element to load in new page
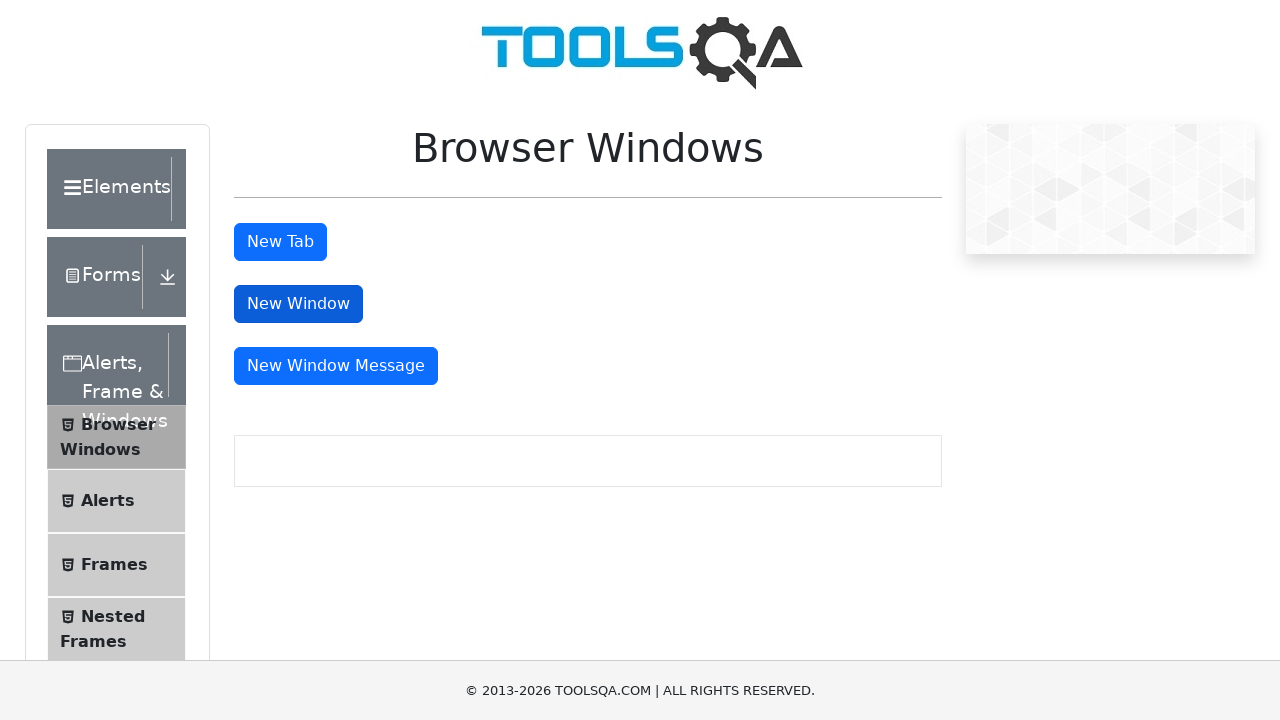

Retrieved heading text: This is a sample page
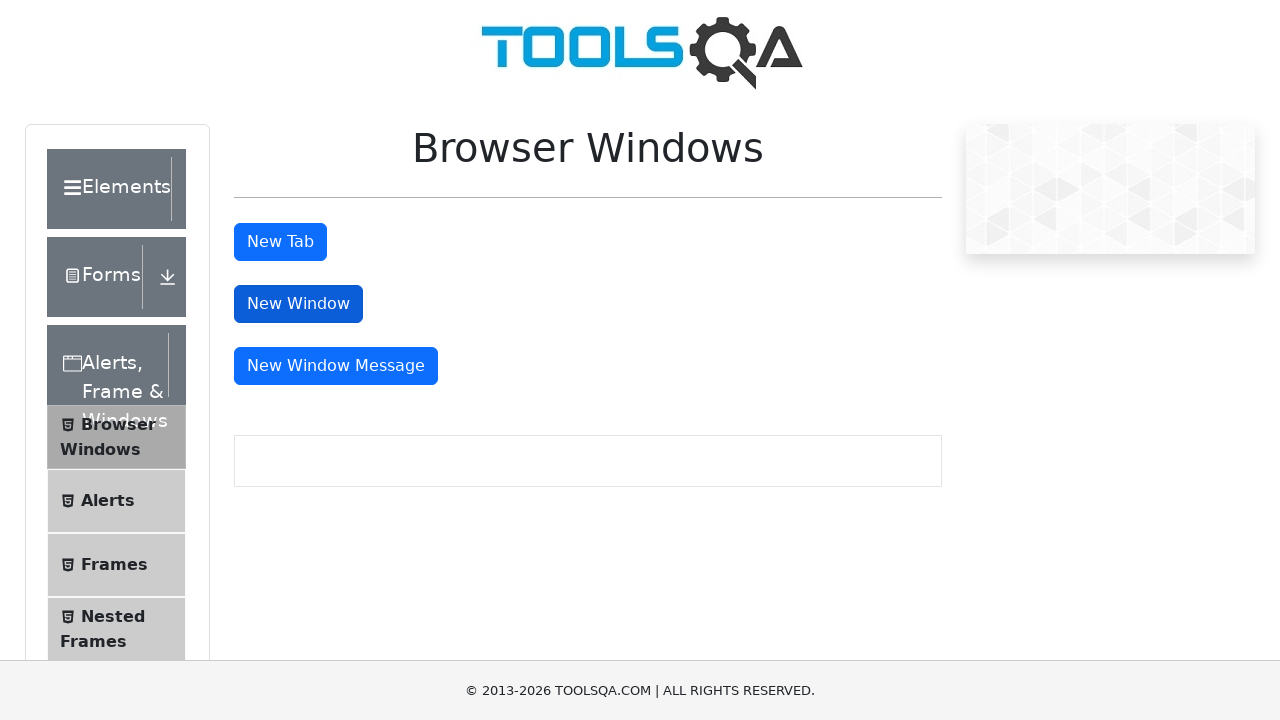

Switched back to main page and brought it to front
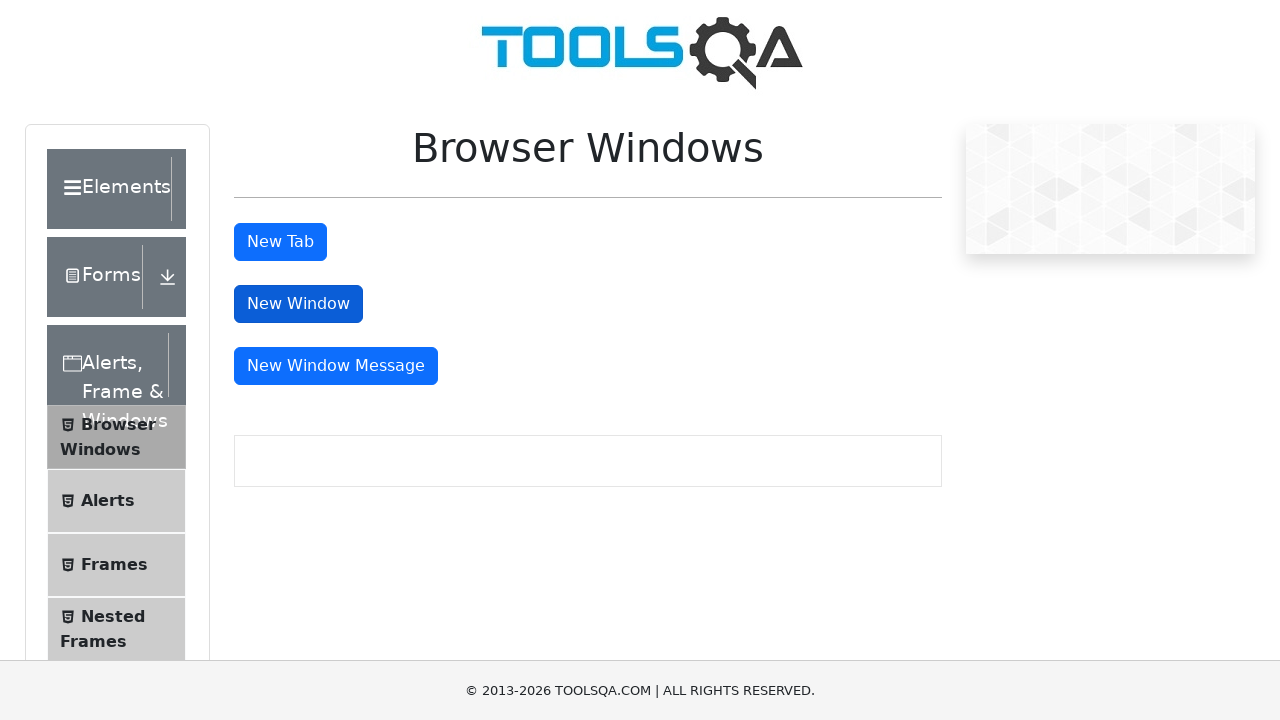

Retrieved main page title: demosite
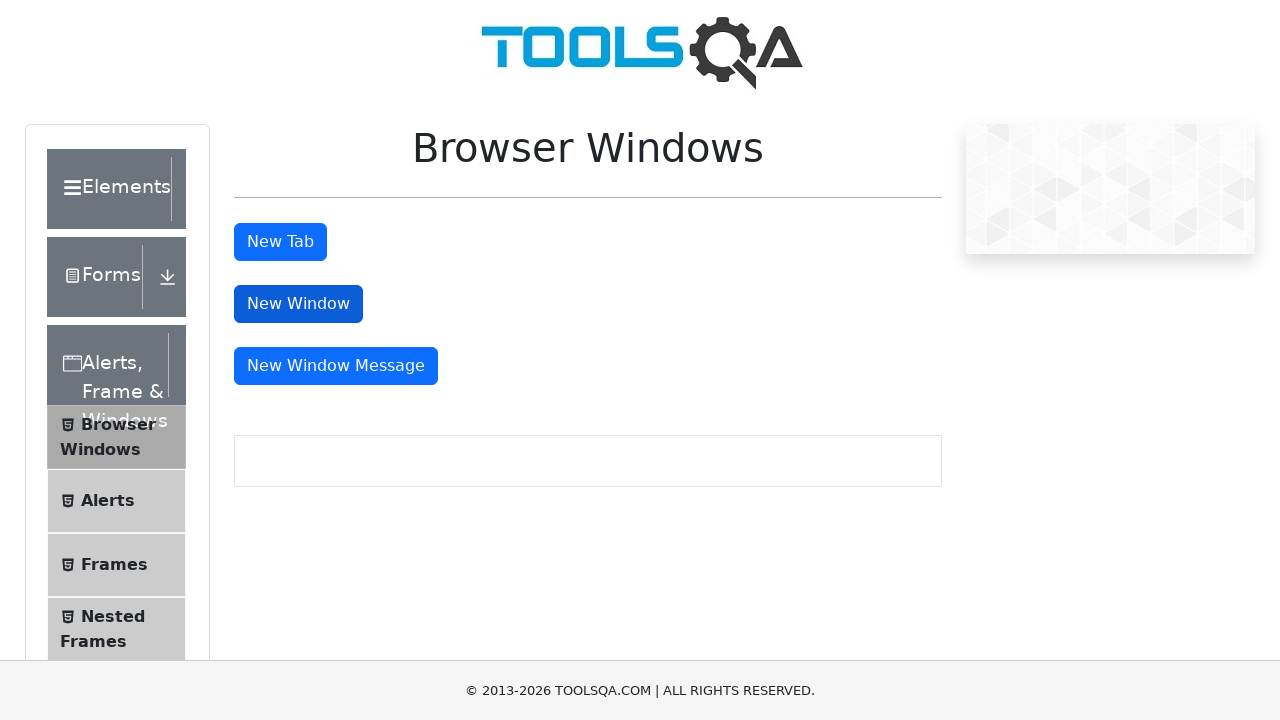

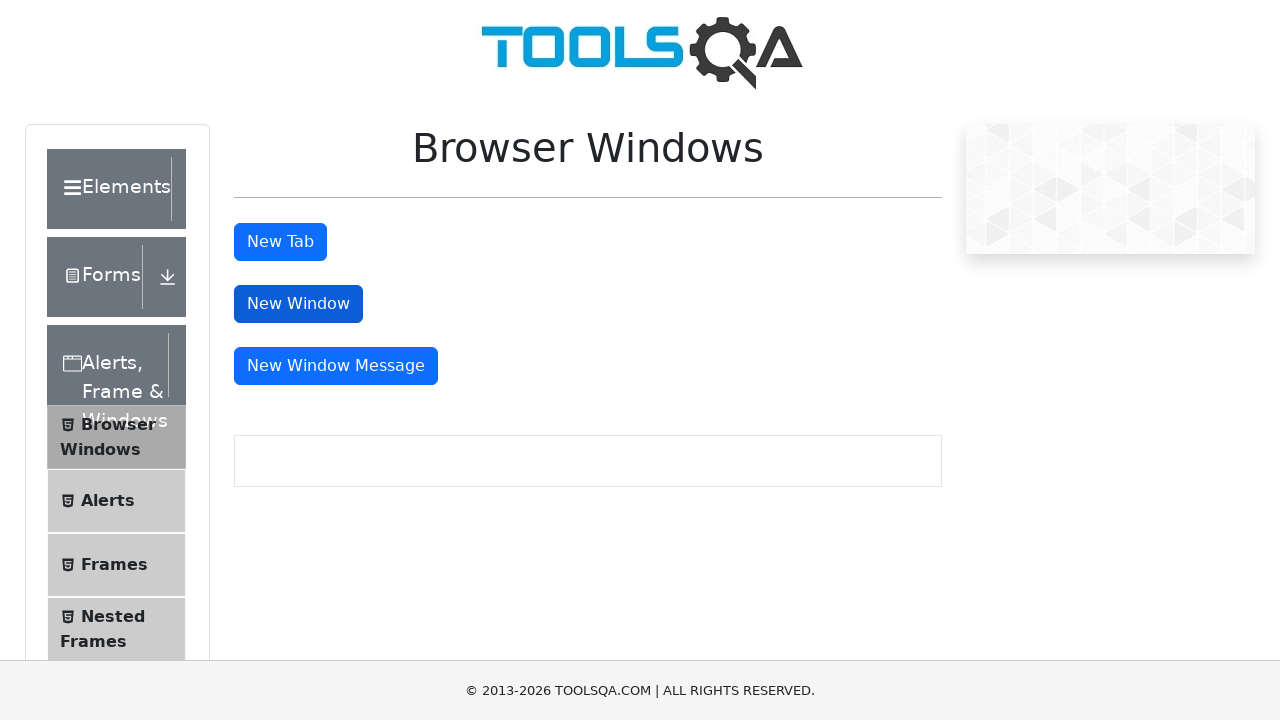